Tests CNPJ generator without punctuation by selecting the "no punctuation" option, clicking generate, and verifying the CNPJ is generated in numeric-only format

Starting URL: https://www.4devs.com.br/gerador_de_cnpj

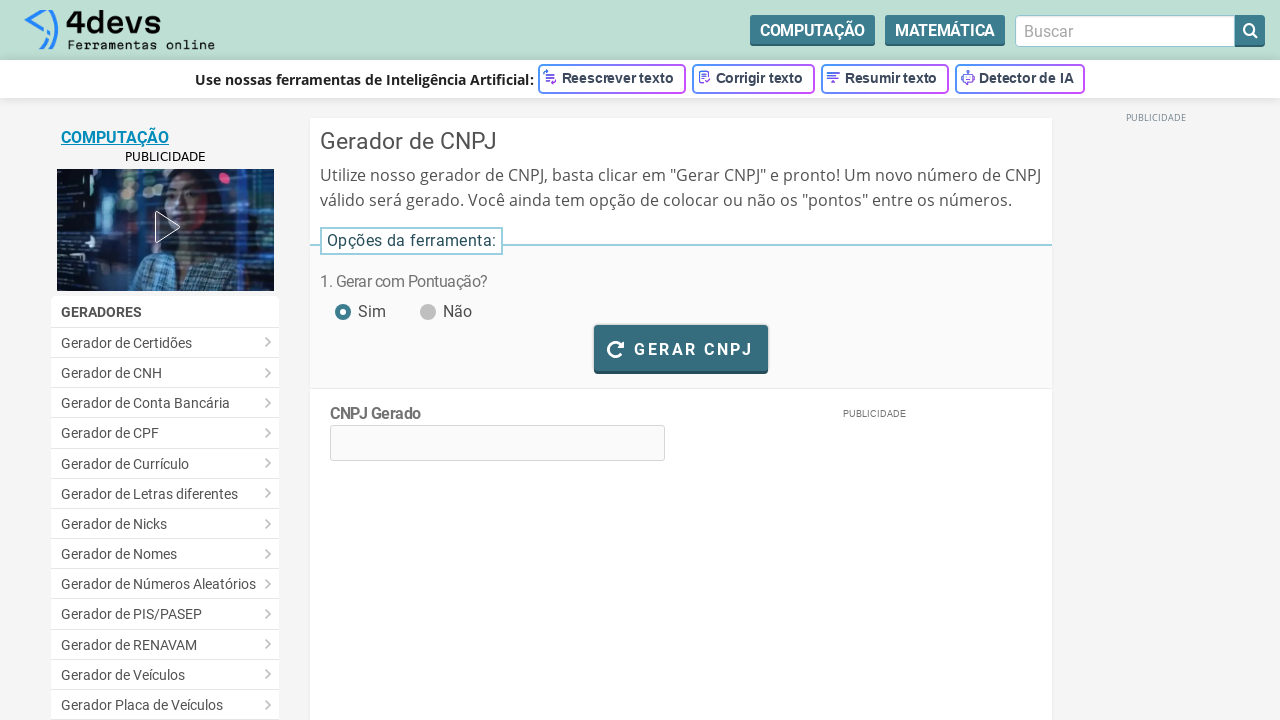

Clicked the 'no punctuation' radio button at (426, 301) on #pontuacao_nao
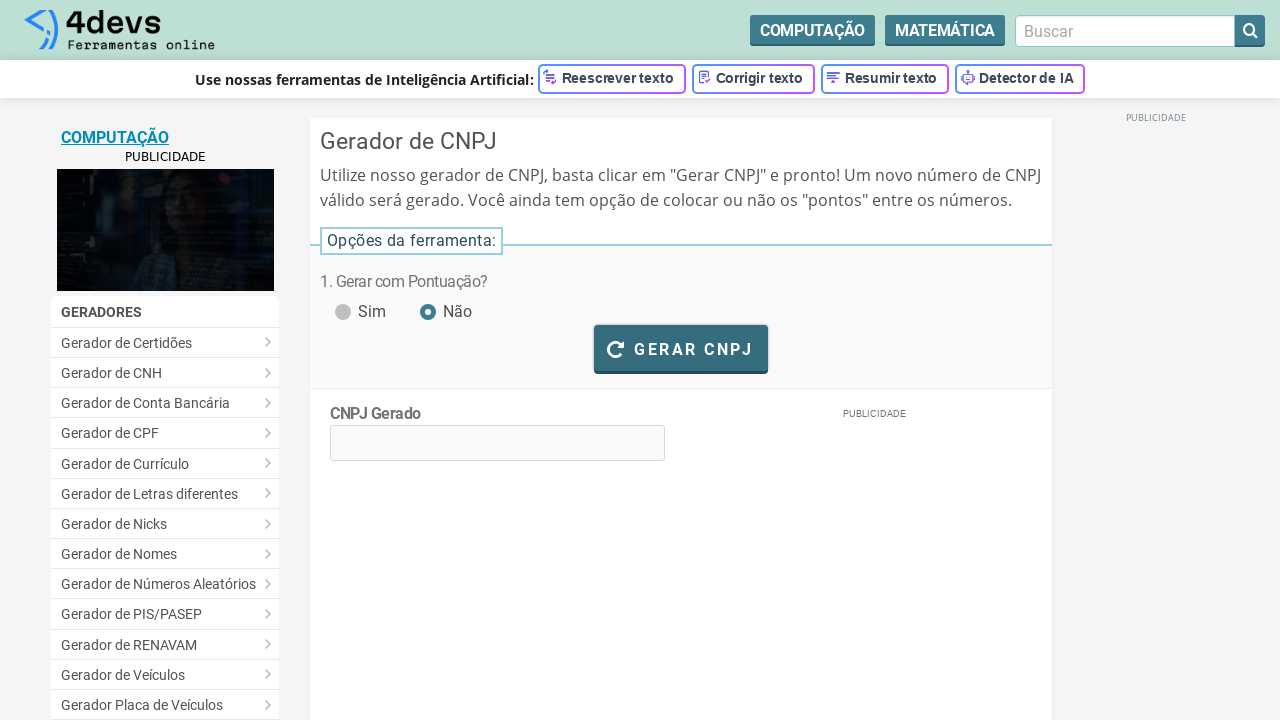

Clicked the generate CNPJ button at (681, 348) on #bt_gerar_cnpj
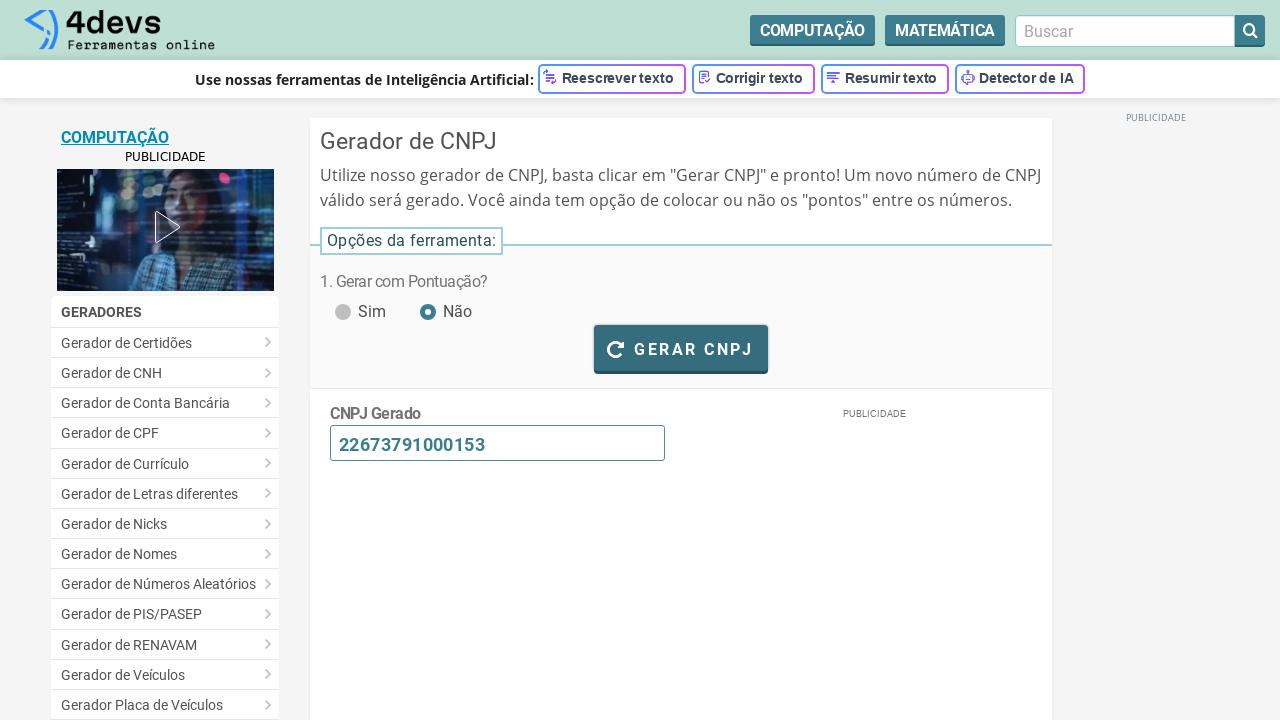

CNPJ generation completed and 'Gerando...' message disappeared
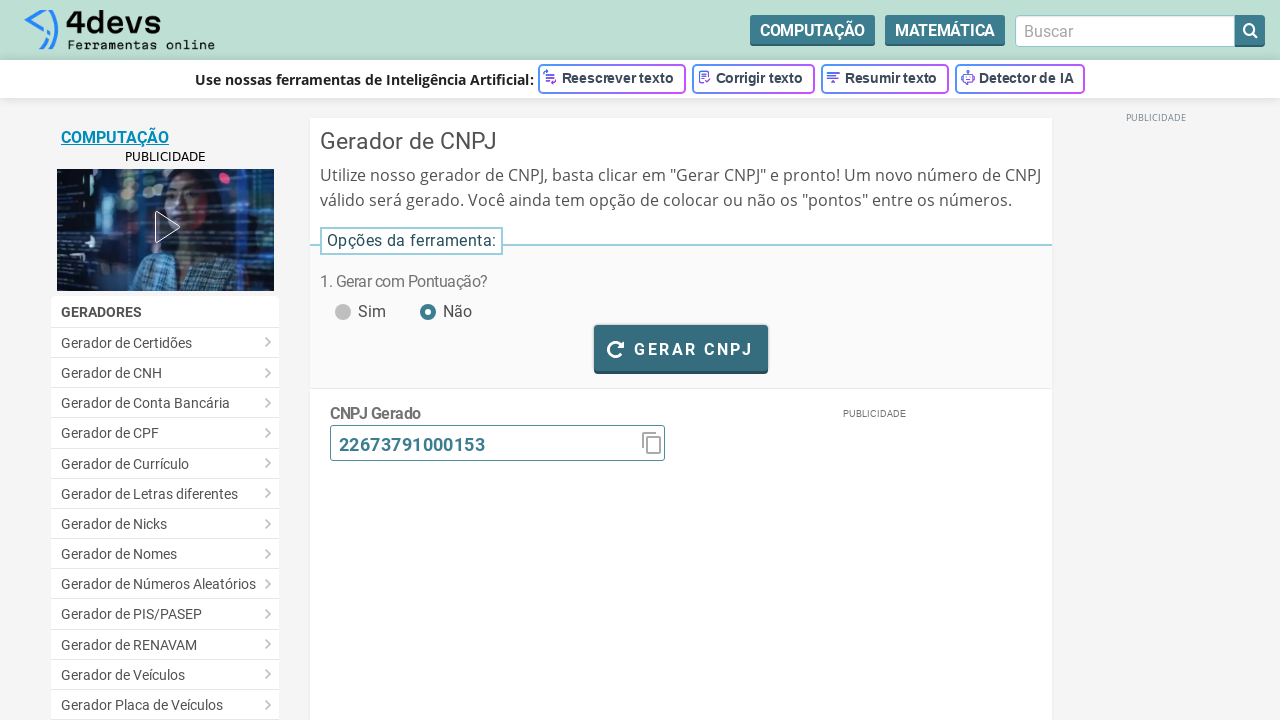

Verified CNPJ element is visible with generated numeric-only content
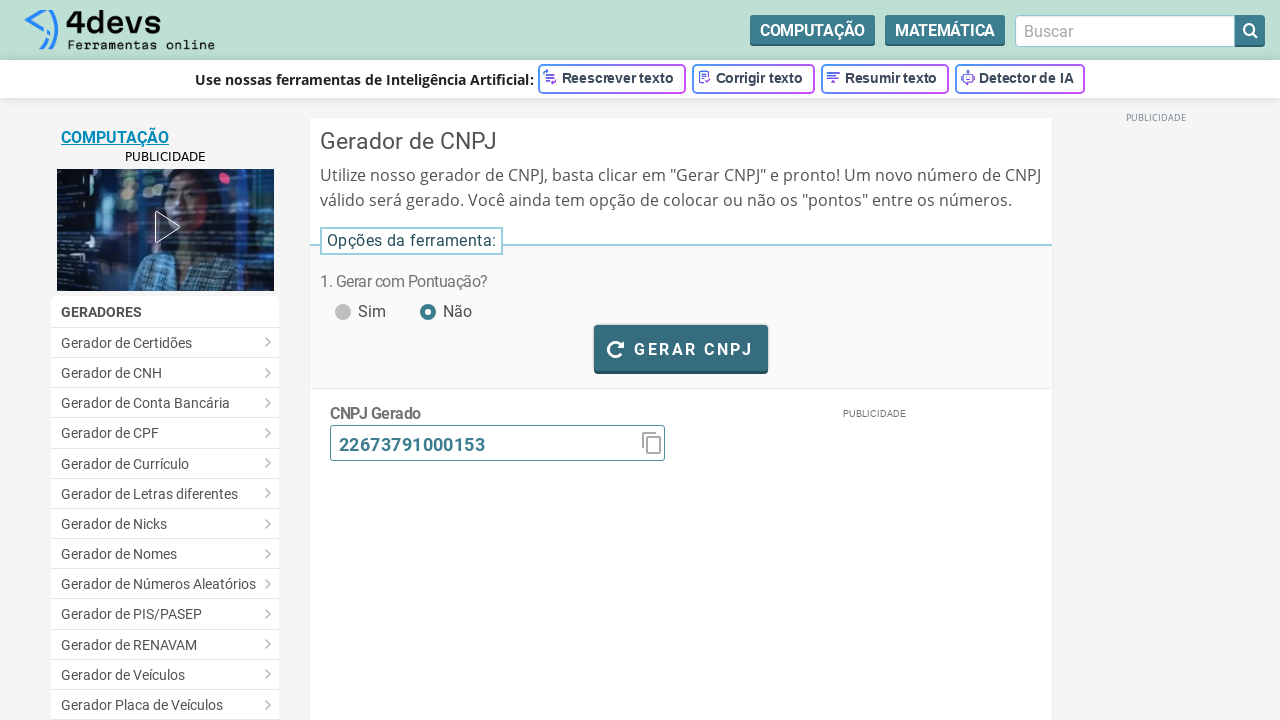

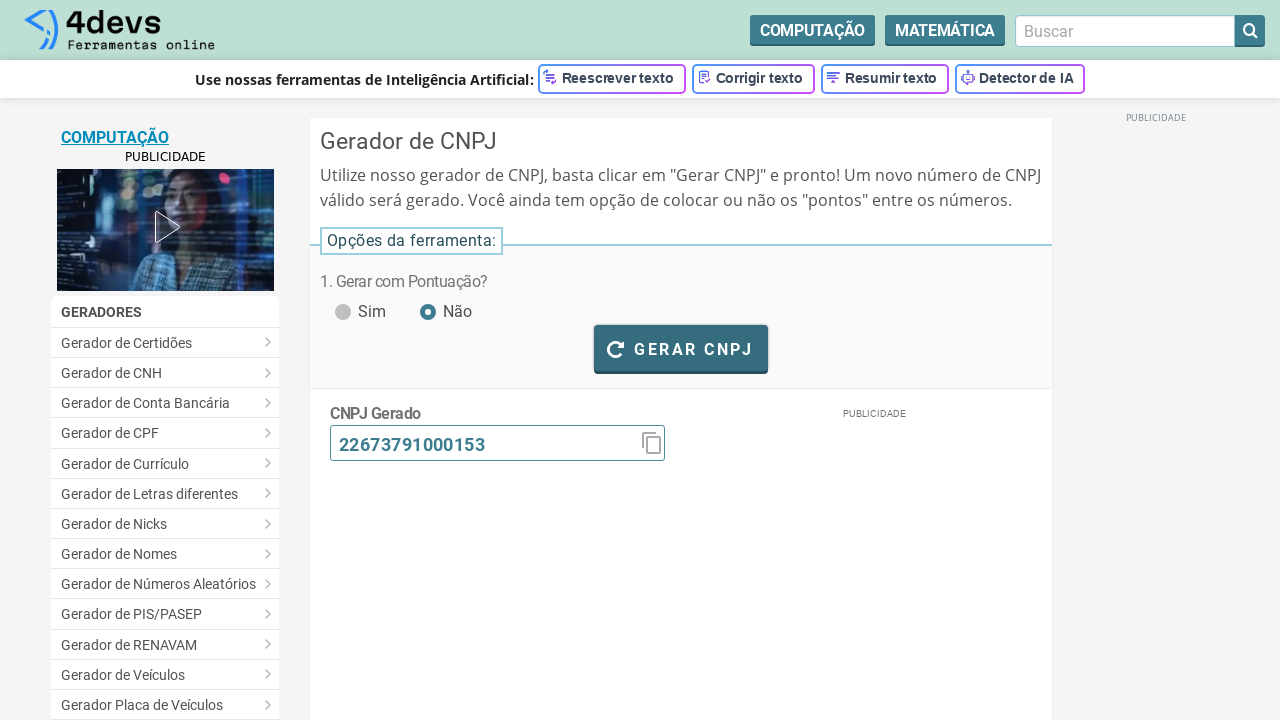